Tests an e-commerce site's product search and add-to-cart functionality by searching for products, verifying results, and adding specific items to the cart

Starting URL: https://rahulshettyacademy.com/seleniumPractise/#/

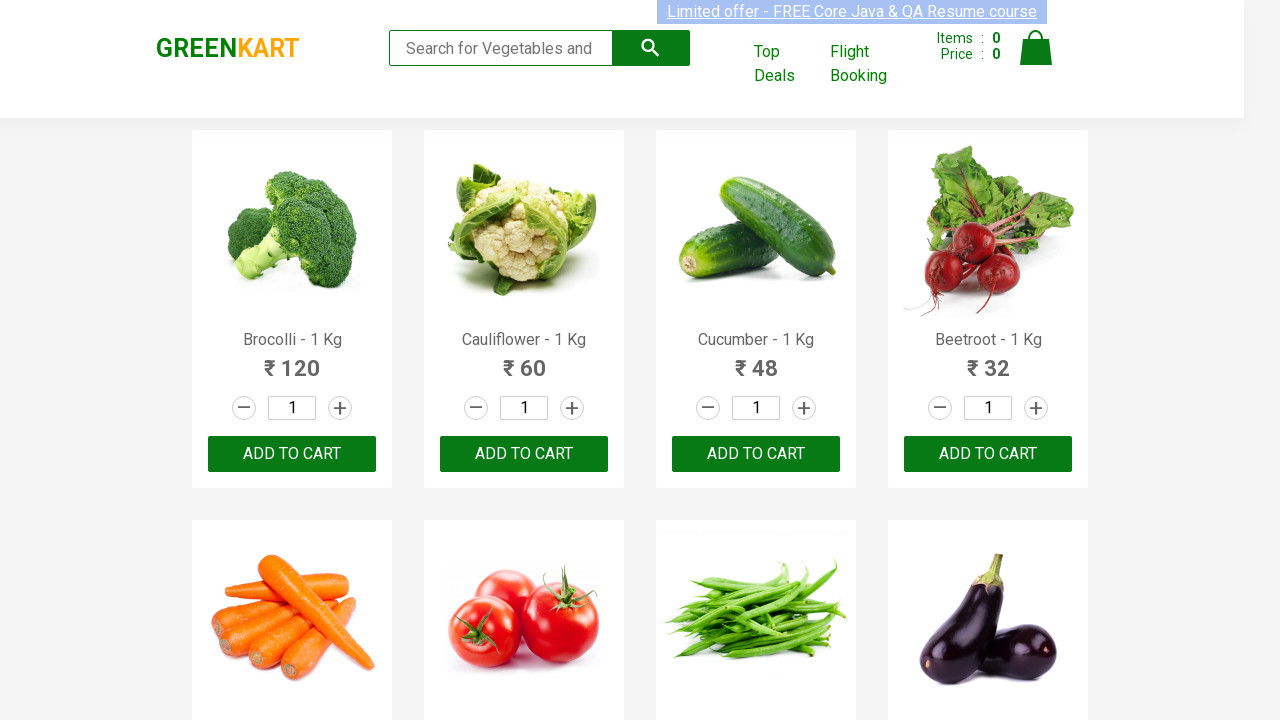

Filled search field with 'ca' on .search-keyword
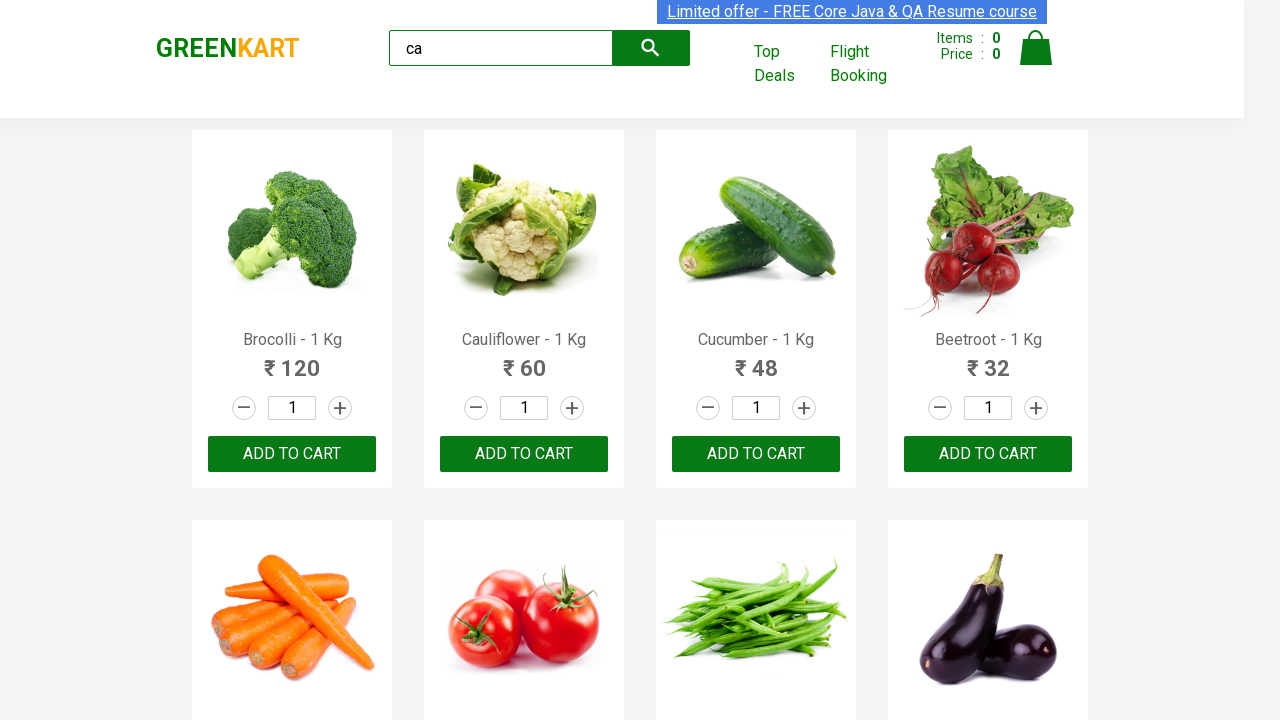

Waited 2 seconds for search results to load
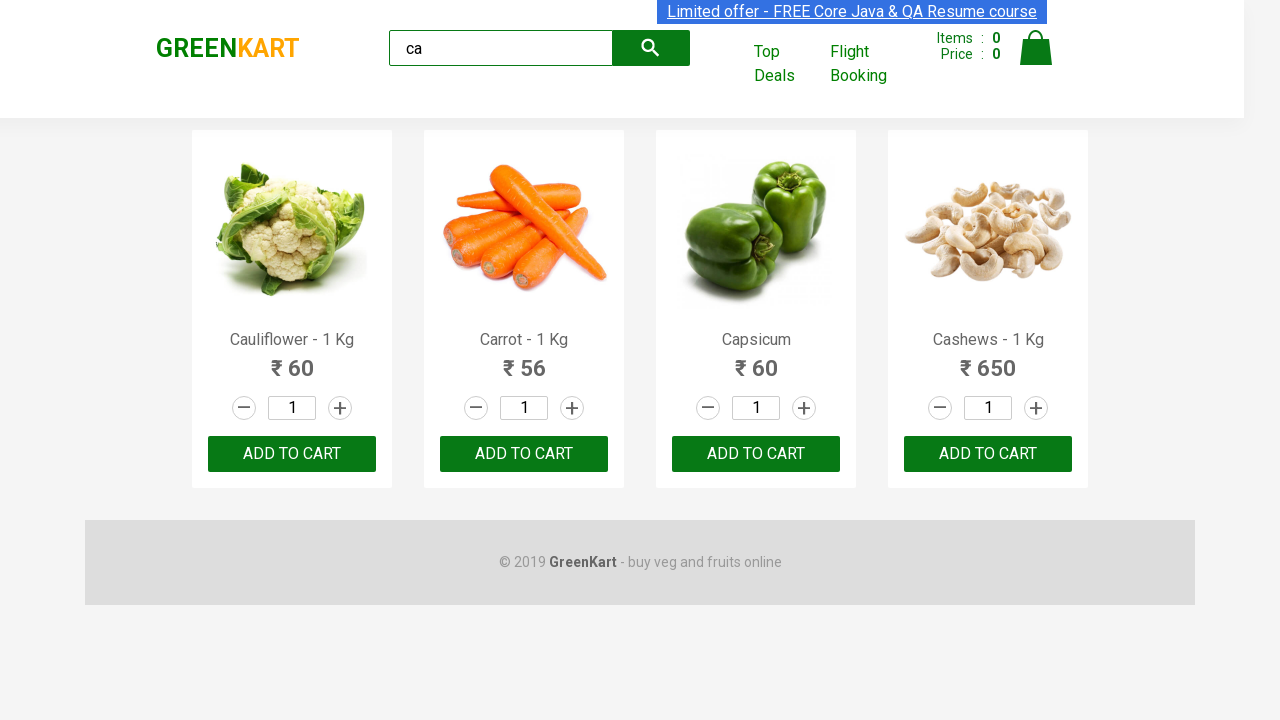

Clicked 'ADD TO CART' button for the second product at (524, 454) on .products .product >> nth=1 >> button:has-text("ADD TO CART")
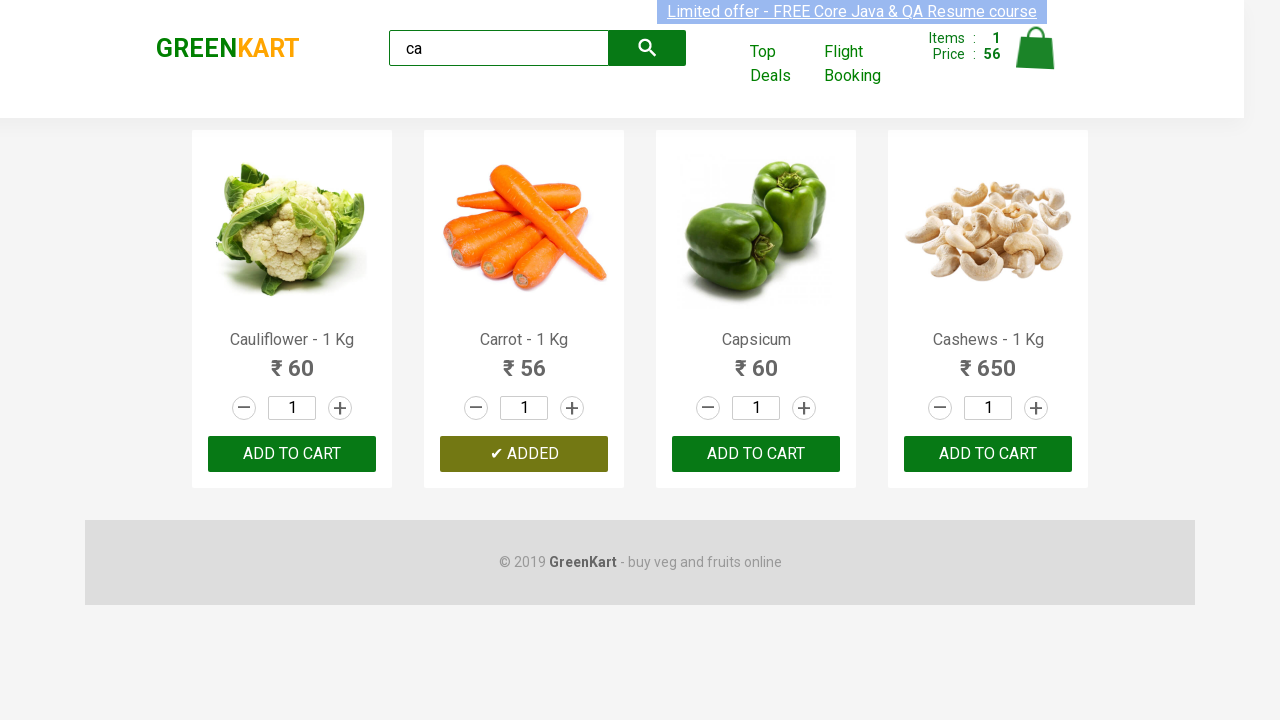

Found Cashews product and clicked 'ADD TO CART' button at (988, 454) on .products .product >> nth=3 >> button
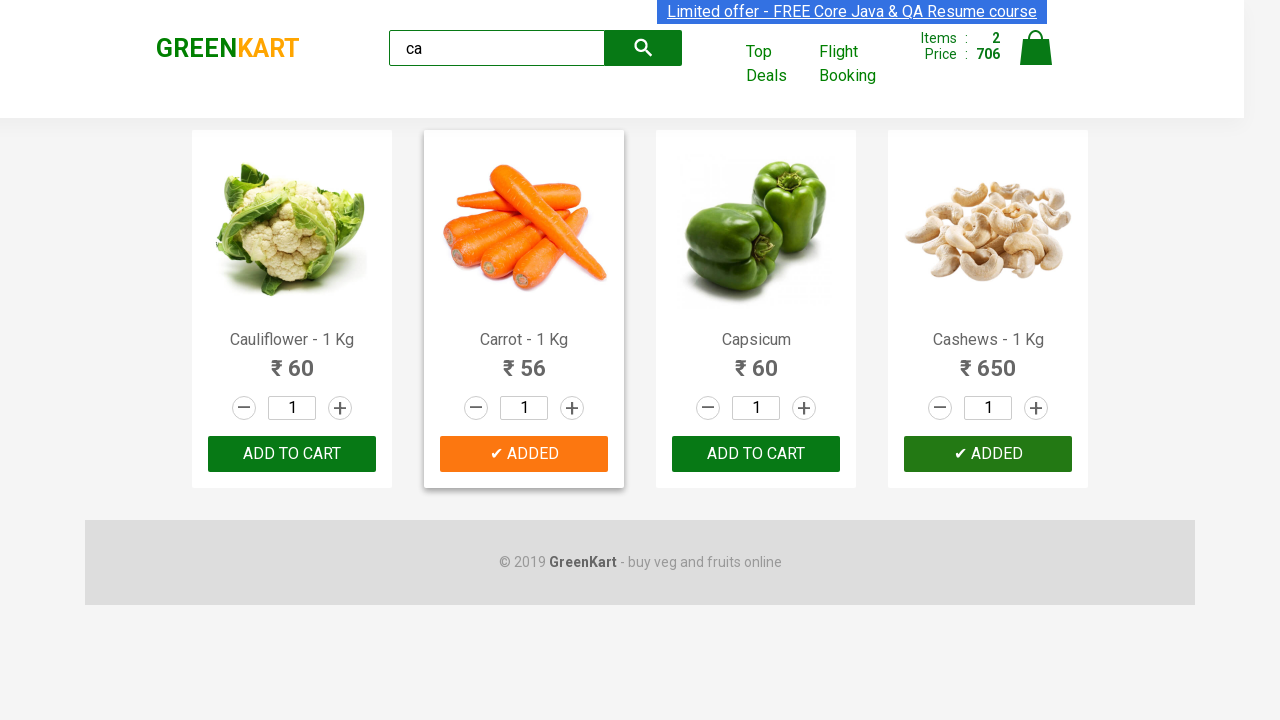

Clicked 'ADD TO CART' button for the first product at (292, 454) on .products .product >> nth=0 >> button:has-text("ADD TO CART")
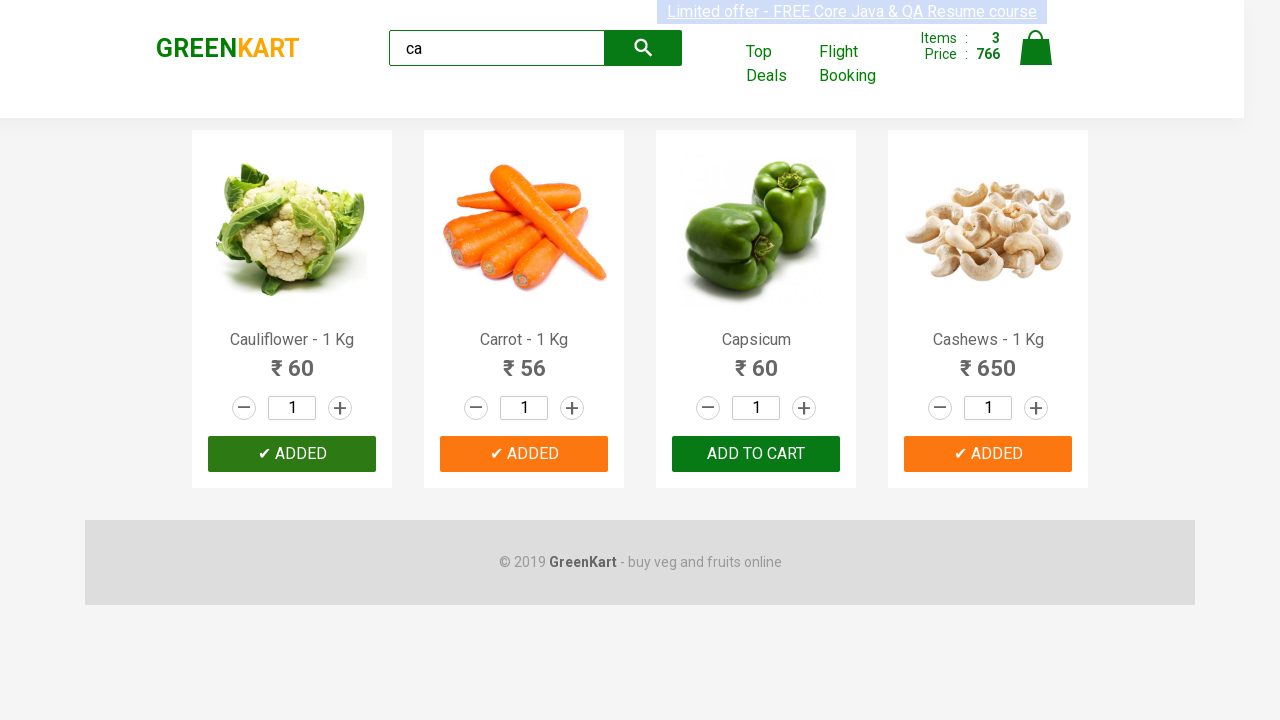

Verified brand text is 'GREENKART'
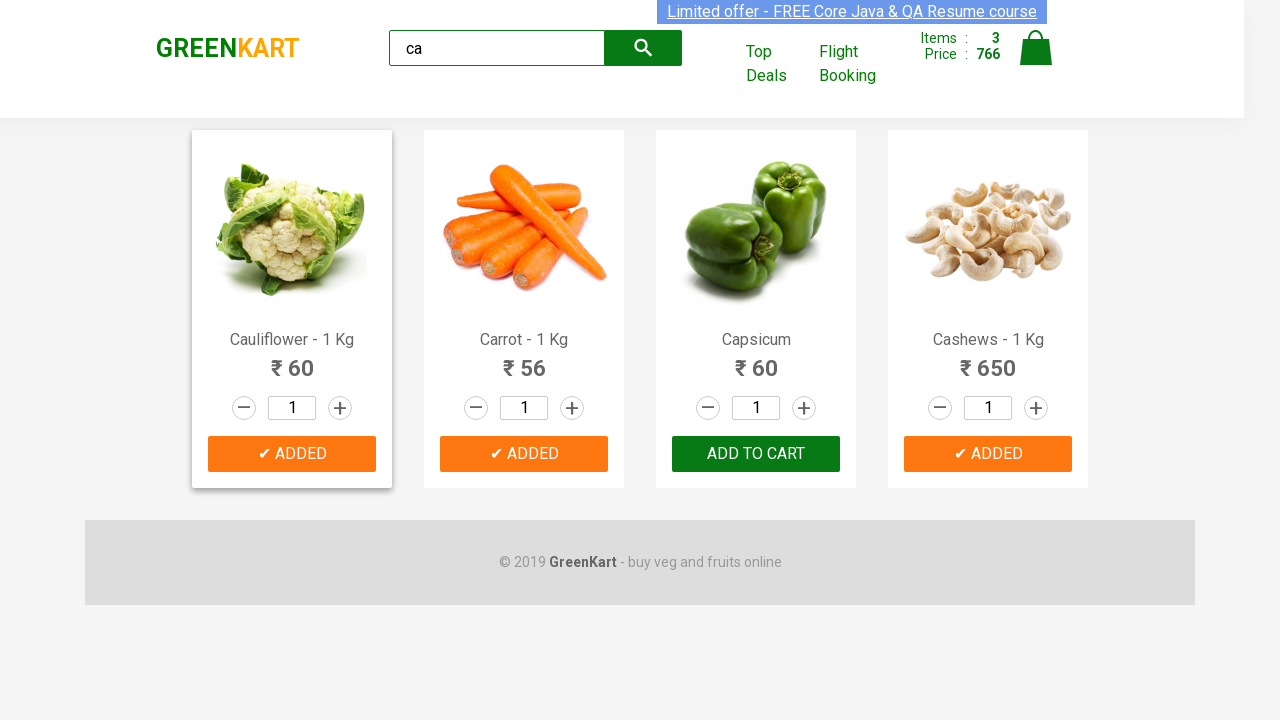

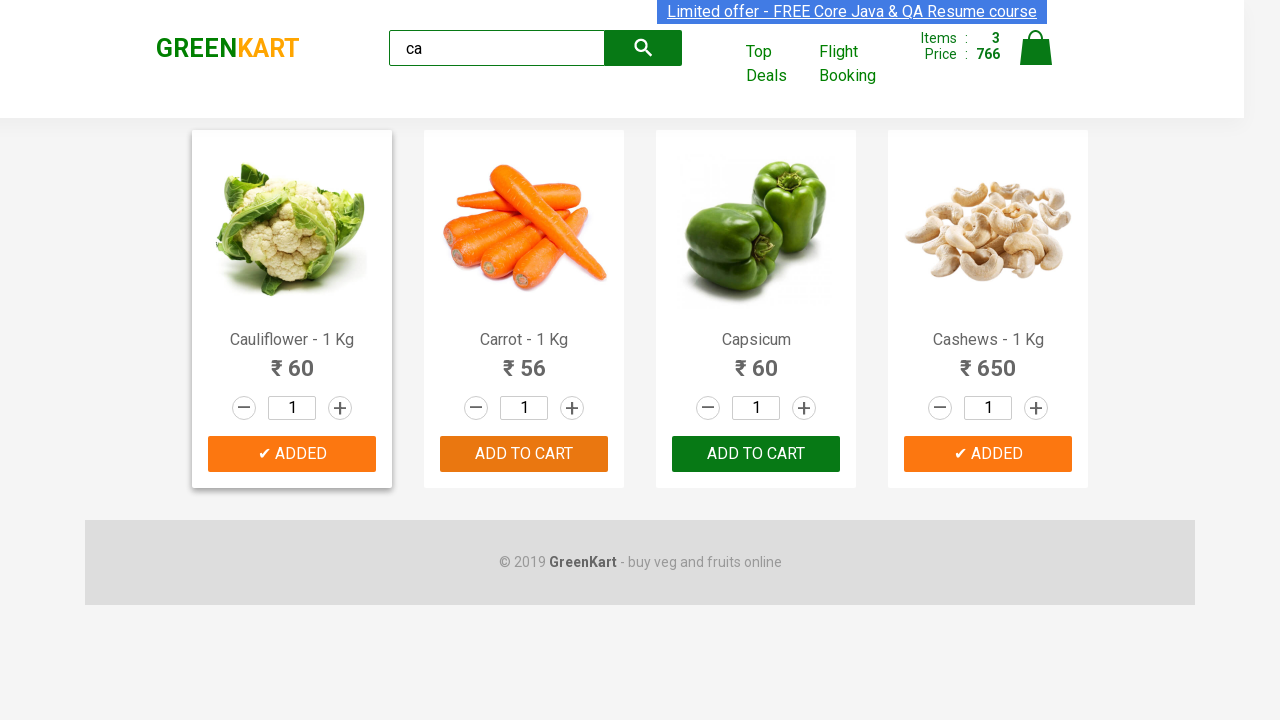